Tests basic alert functionality by clicking a button to trigger an alert and accepting it

Starting URL: https://demoqa.com/alerts

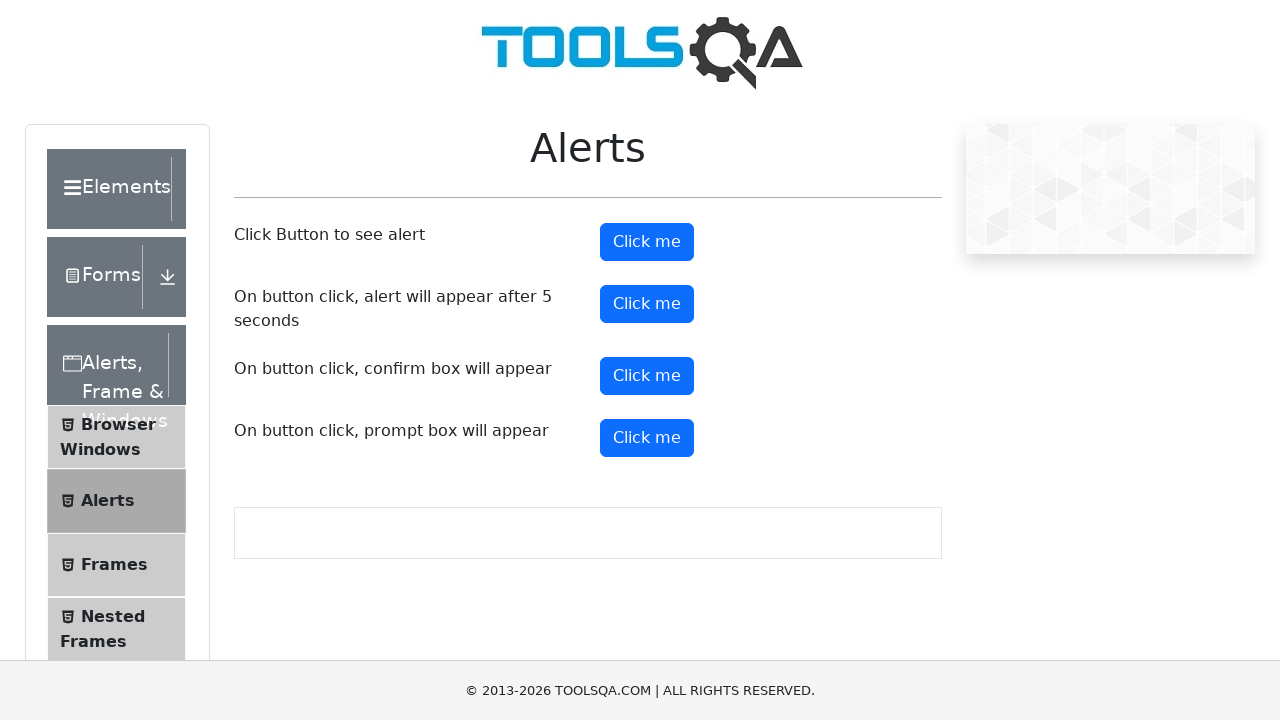

Clicked alert button to trigger alert at (647, 242) on #alertButton
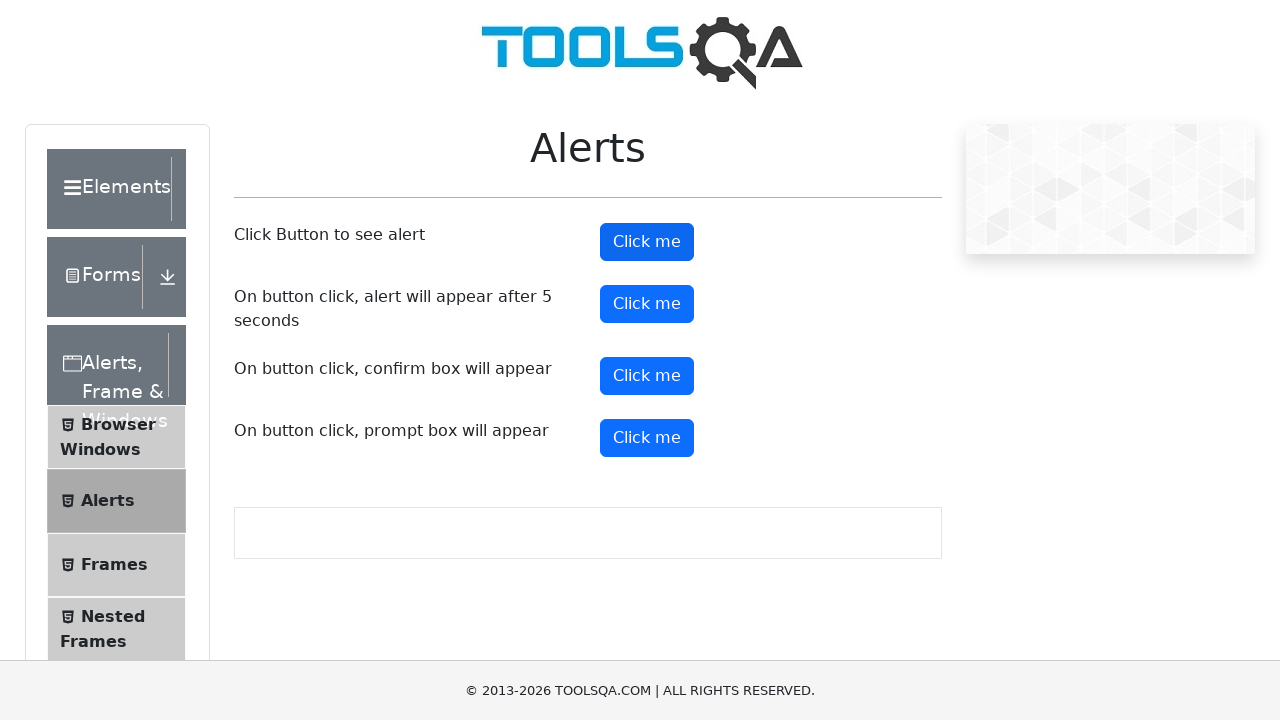

Set up dialog handler to accept alerts
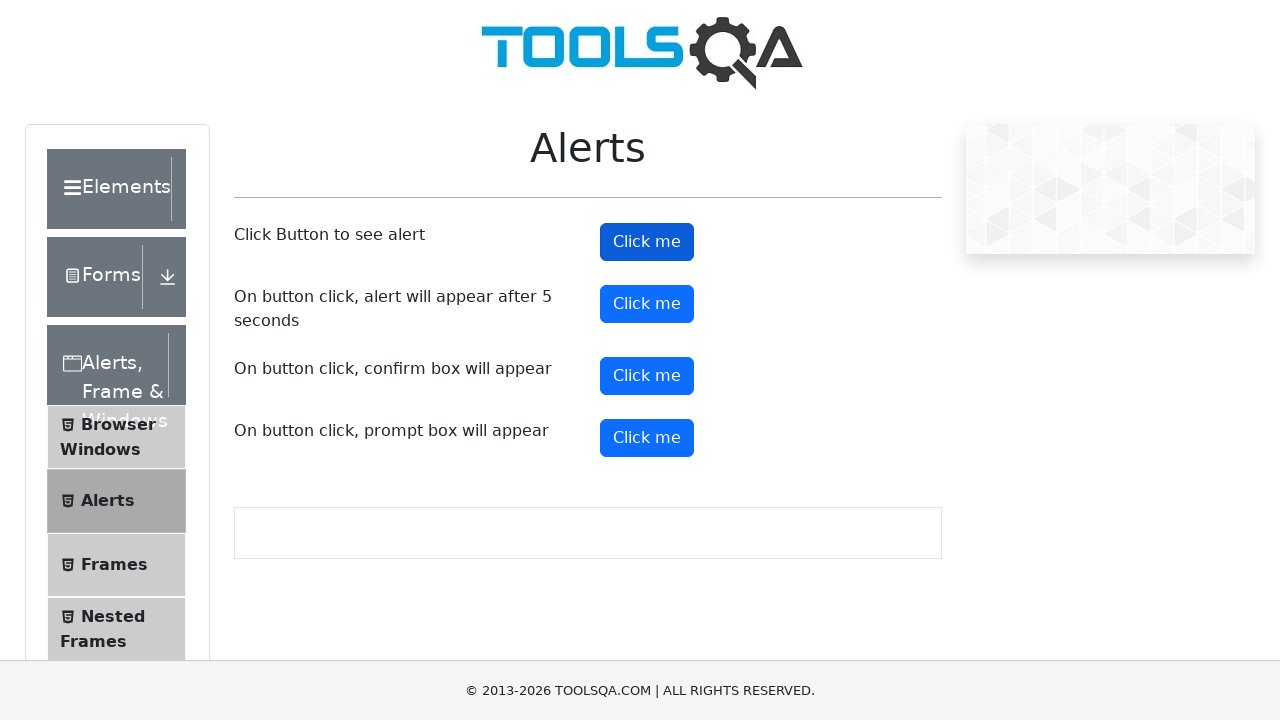

Waited for alert to be handled
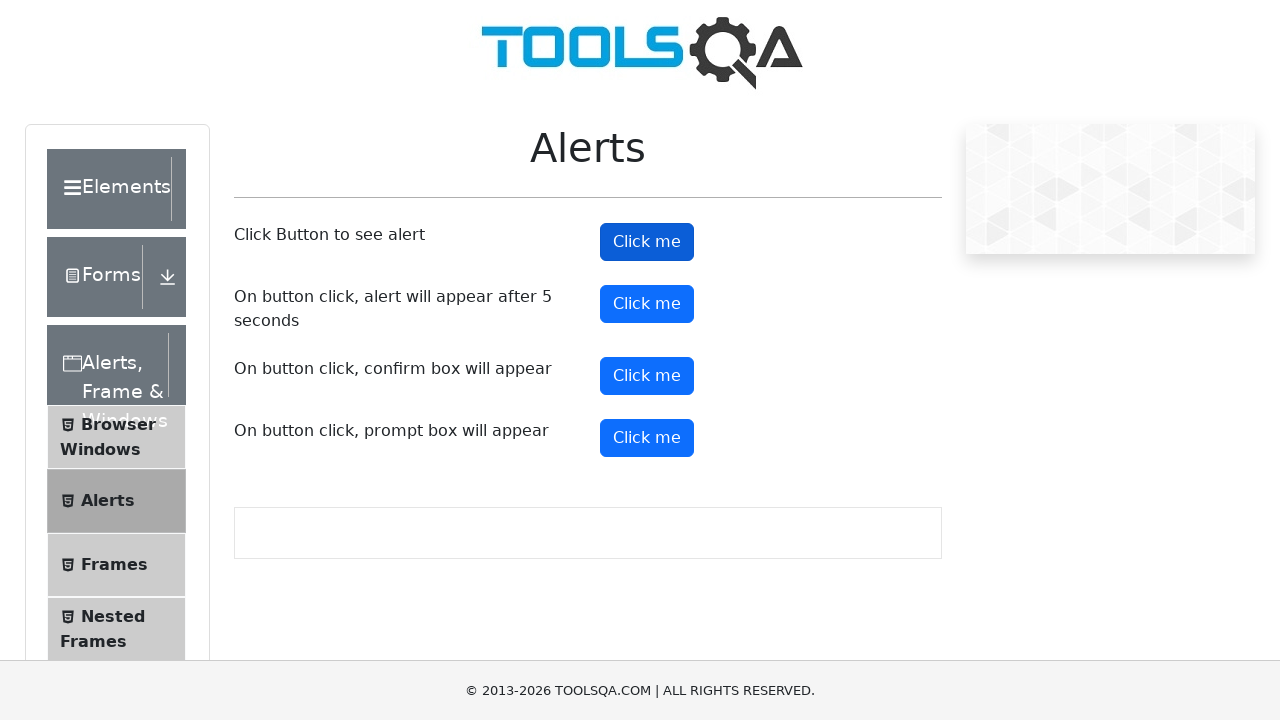

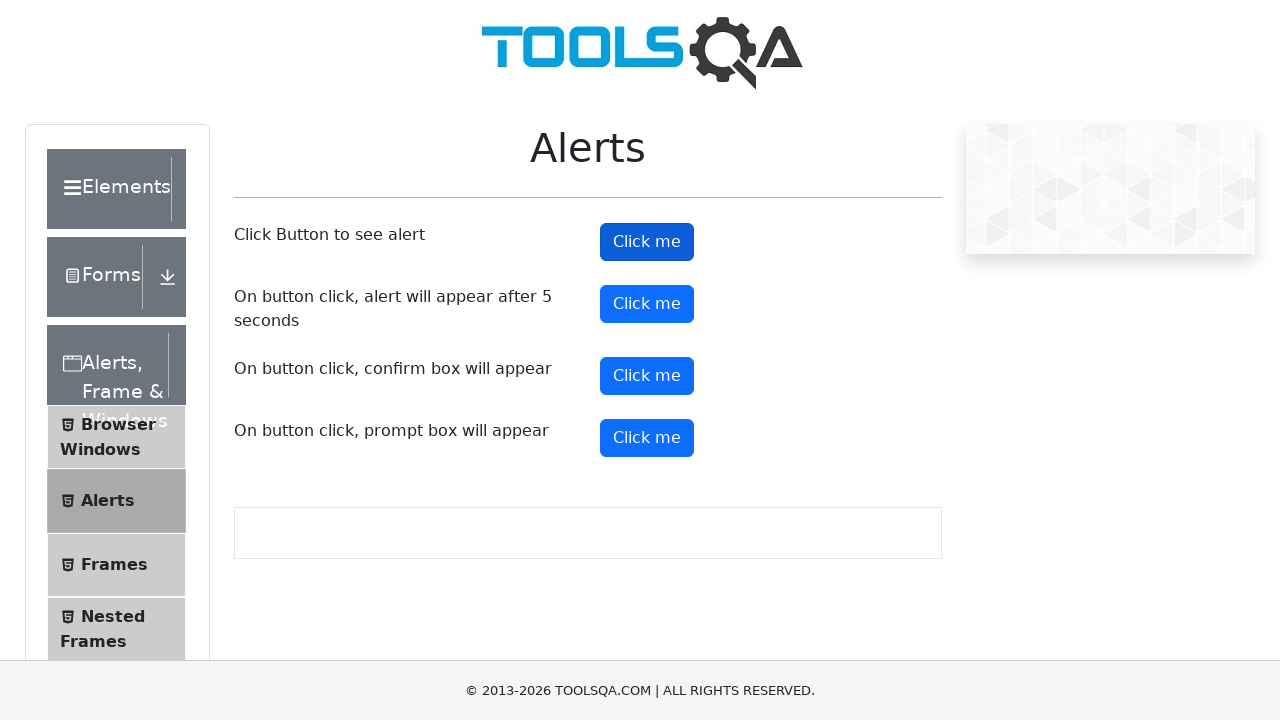